Tests product search and cart functionality by searching for items, adding specific products to cart, and verifying UI elements

Starting URL: https://rahulshettyacademy.com/seleniumPractise/#/

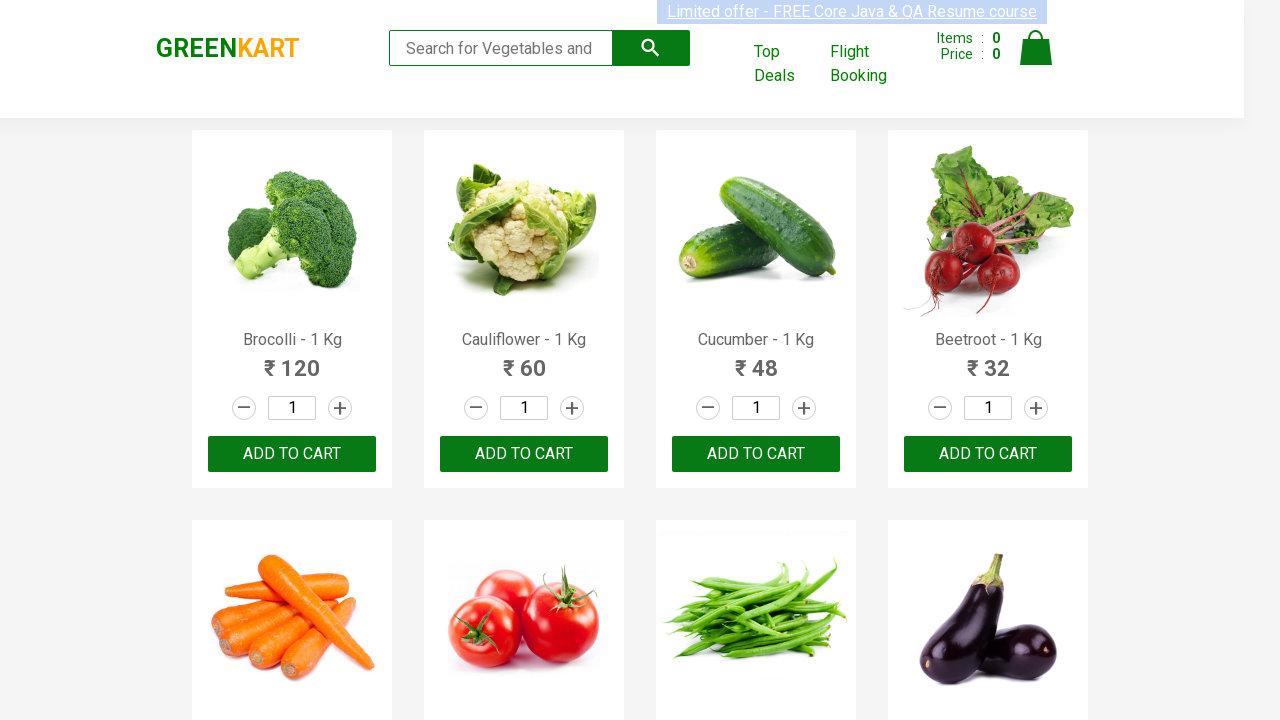

Filled search field with 'ca' to search for products on input[type="search"]
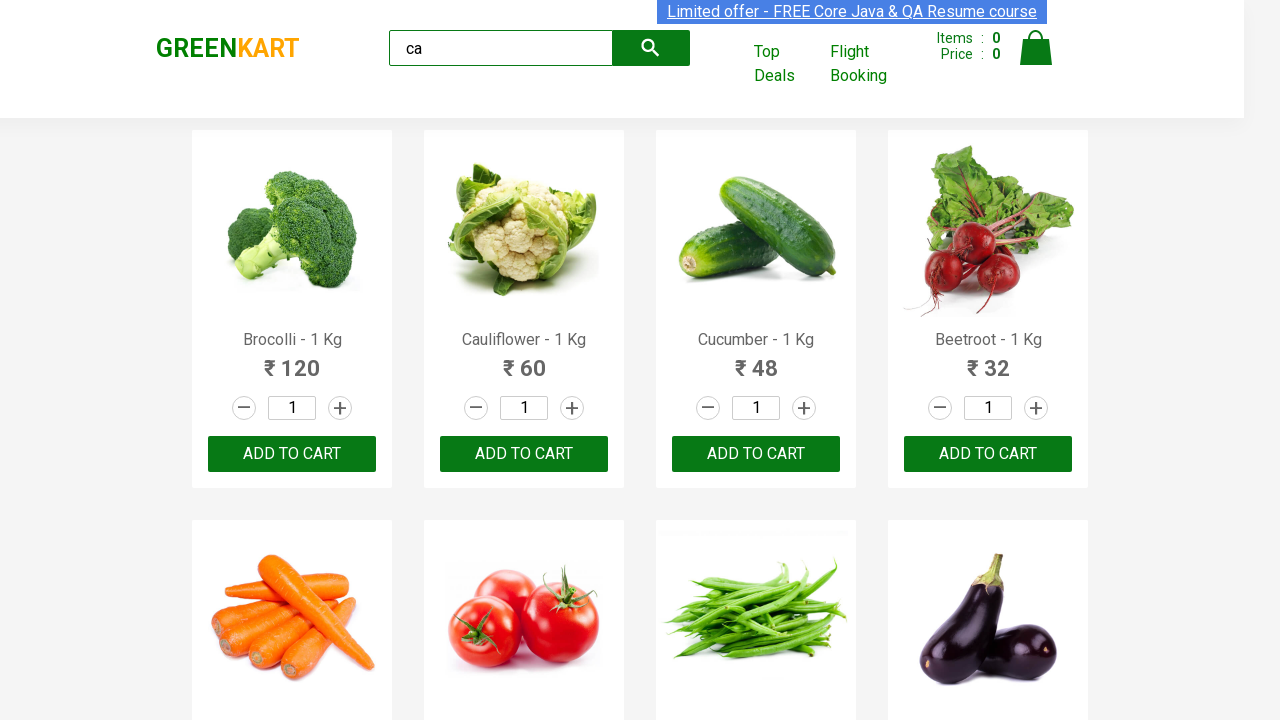

Waited for products to load
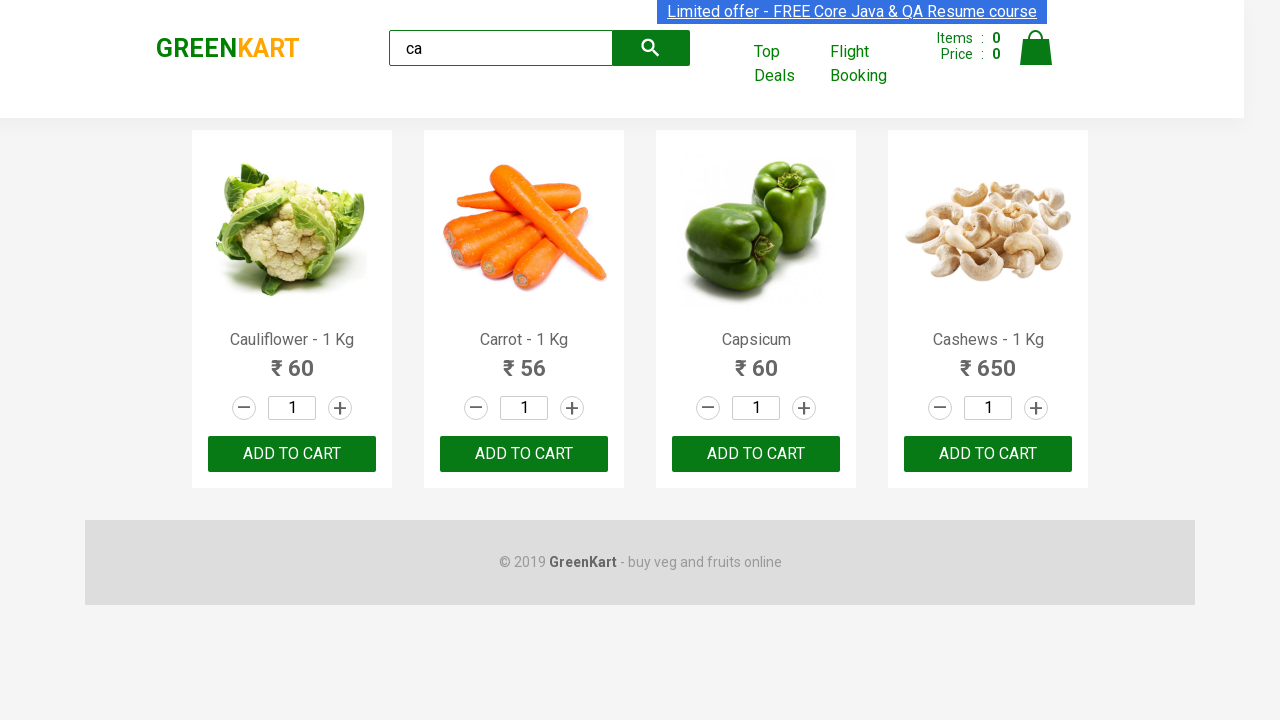

Added third product to cart at (756, 454) on .products .product >> nth=2 >> internal:text="ADD TO CART"i
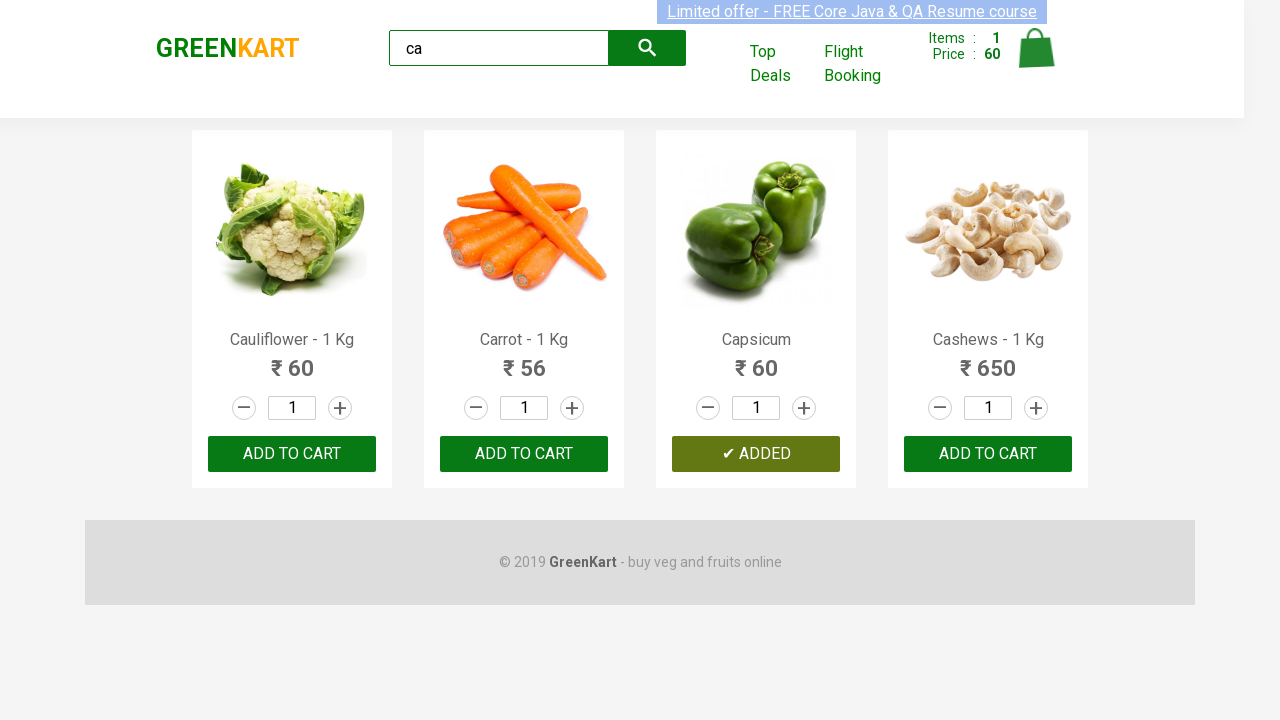

Retrieved all product elements
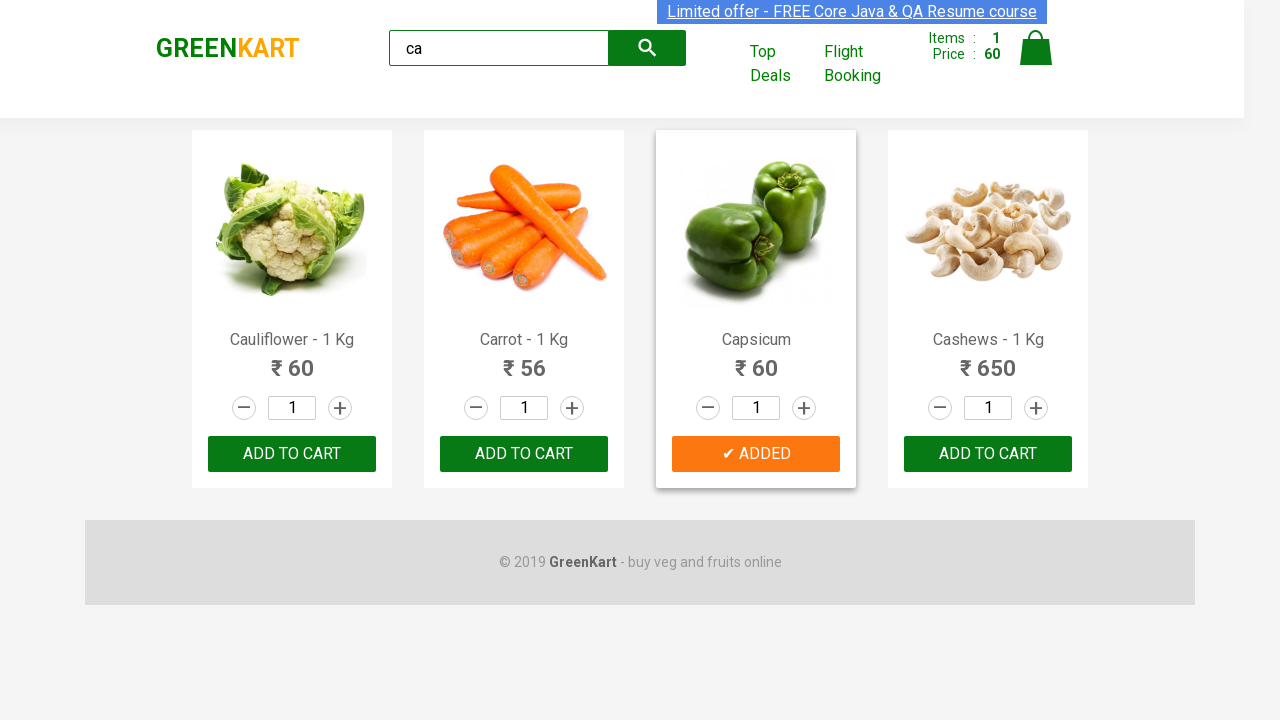

Found and added Cashews product to cart at (988, 454) on .products .product >> nth=3 >> button
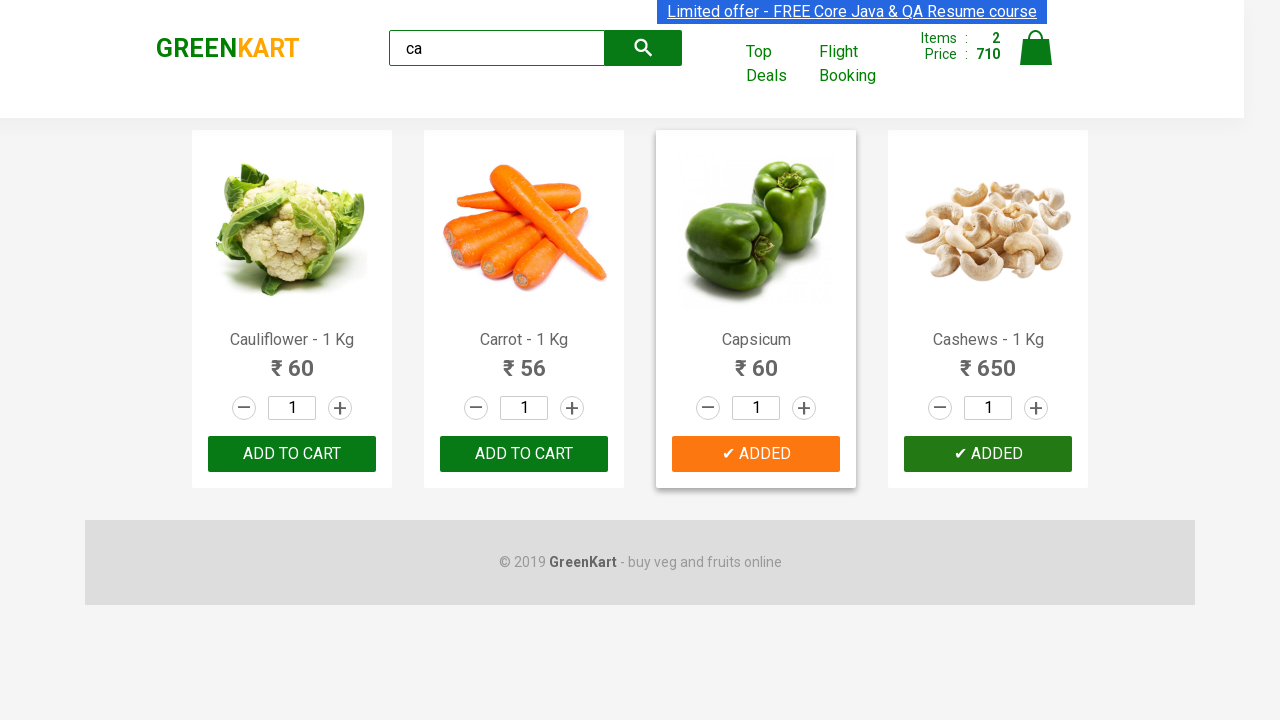

Verified brand text is 'GREENKART'
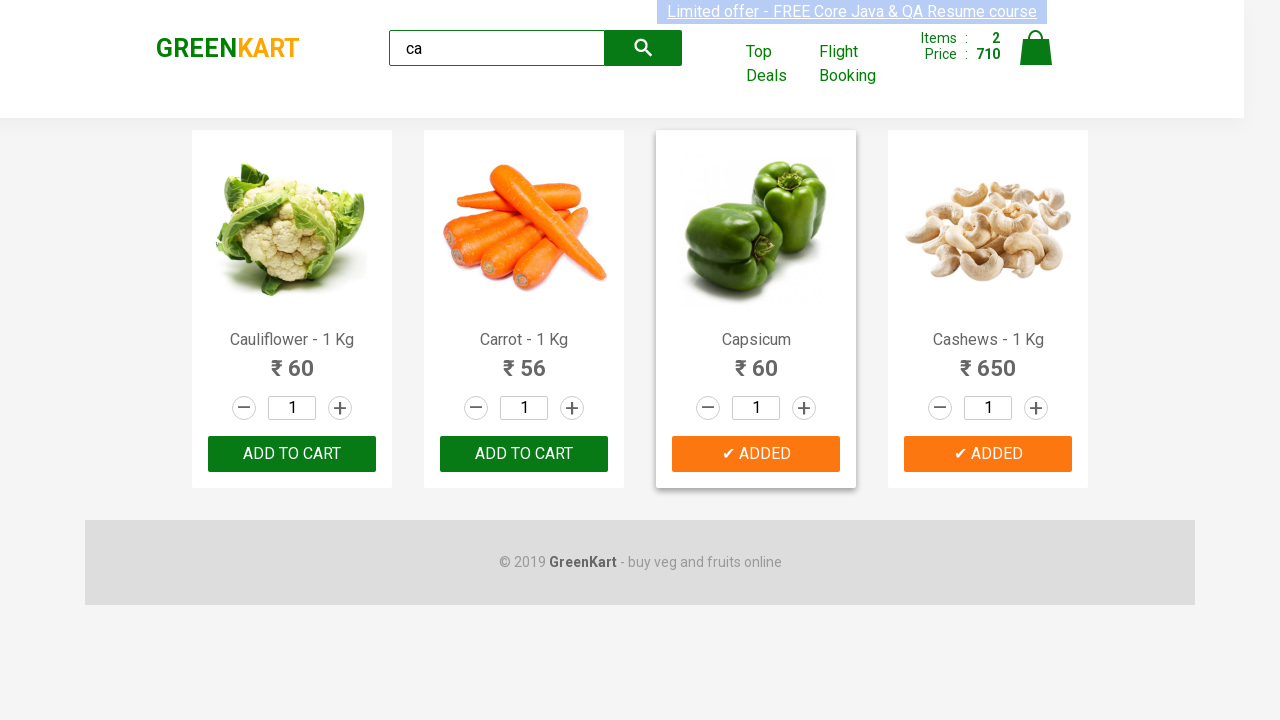

Added second product to cart at (524, 454) on .products .product >> nth=1 >> internal:text="ADD TO CART"i
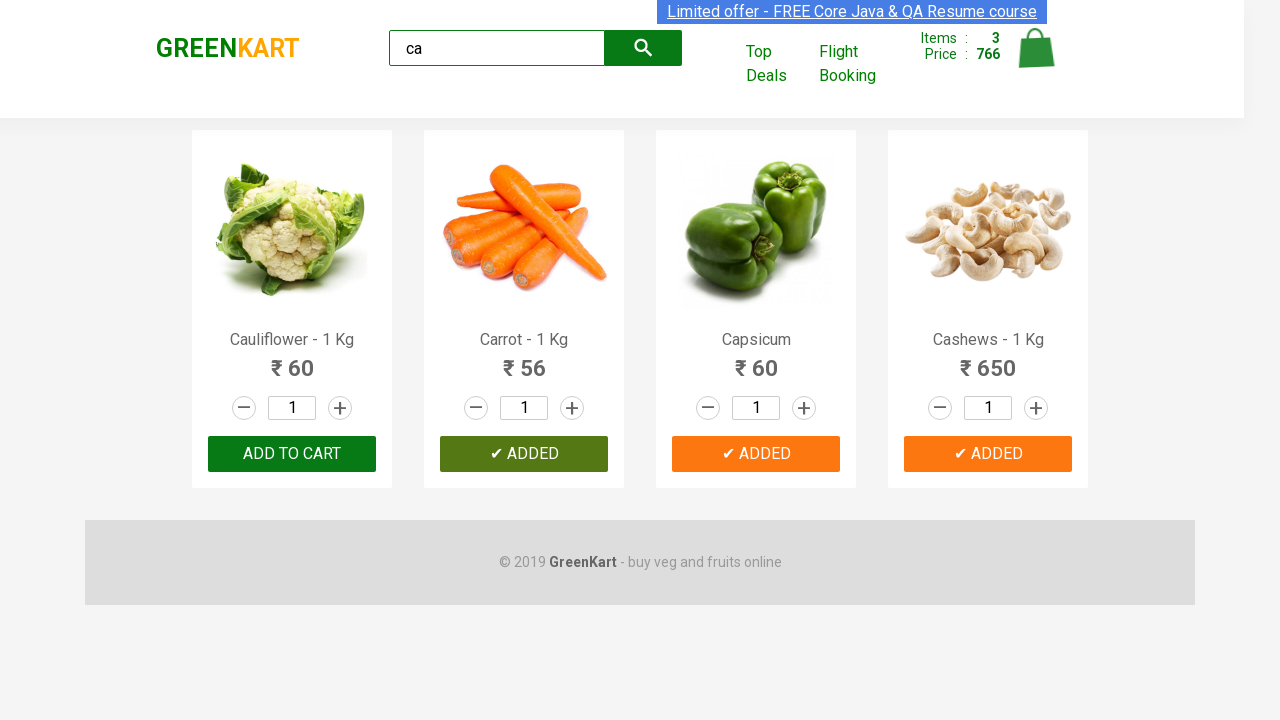

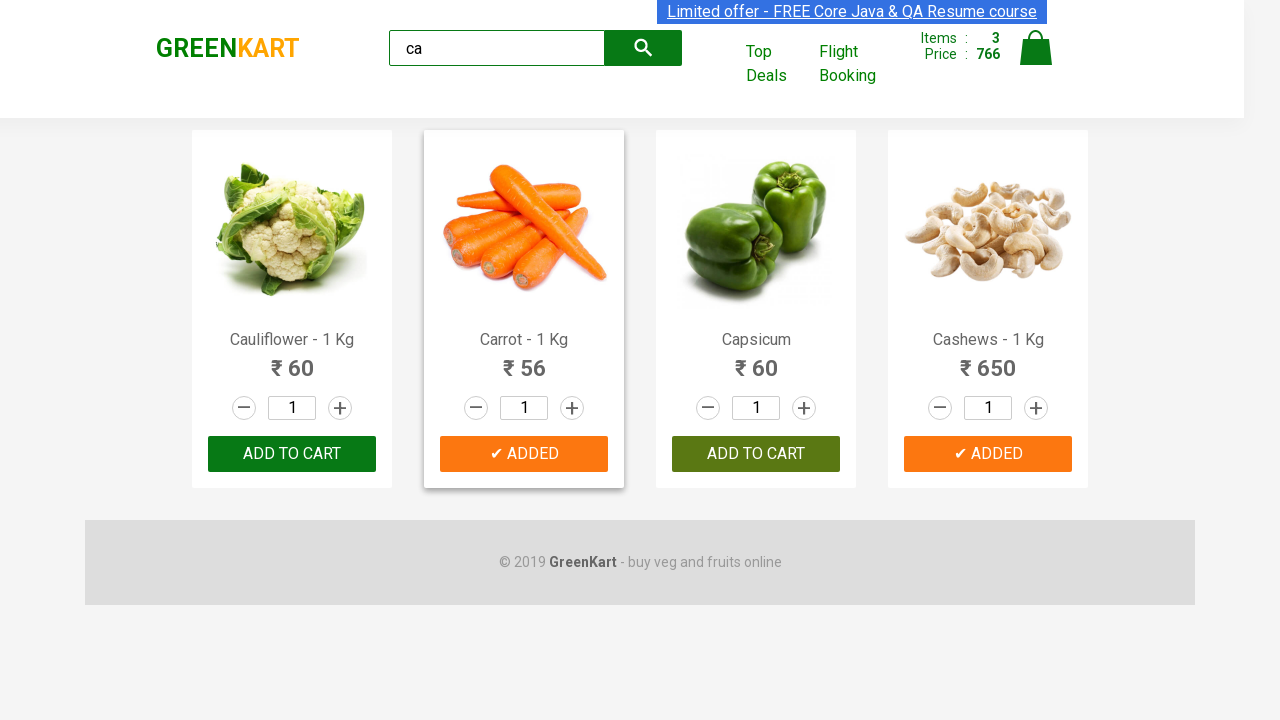